Tests navigation on the Katalon demo healthcare appointment site by clicking the "Make Appointment" button and verifying the URL changes to the login/profile page.

Starting URL: https://katalon-demo-cura.herokuapp.com/

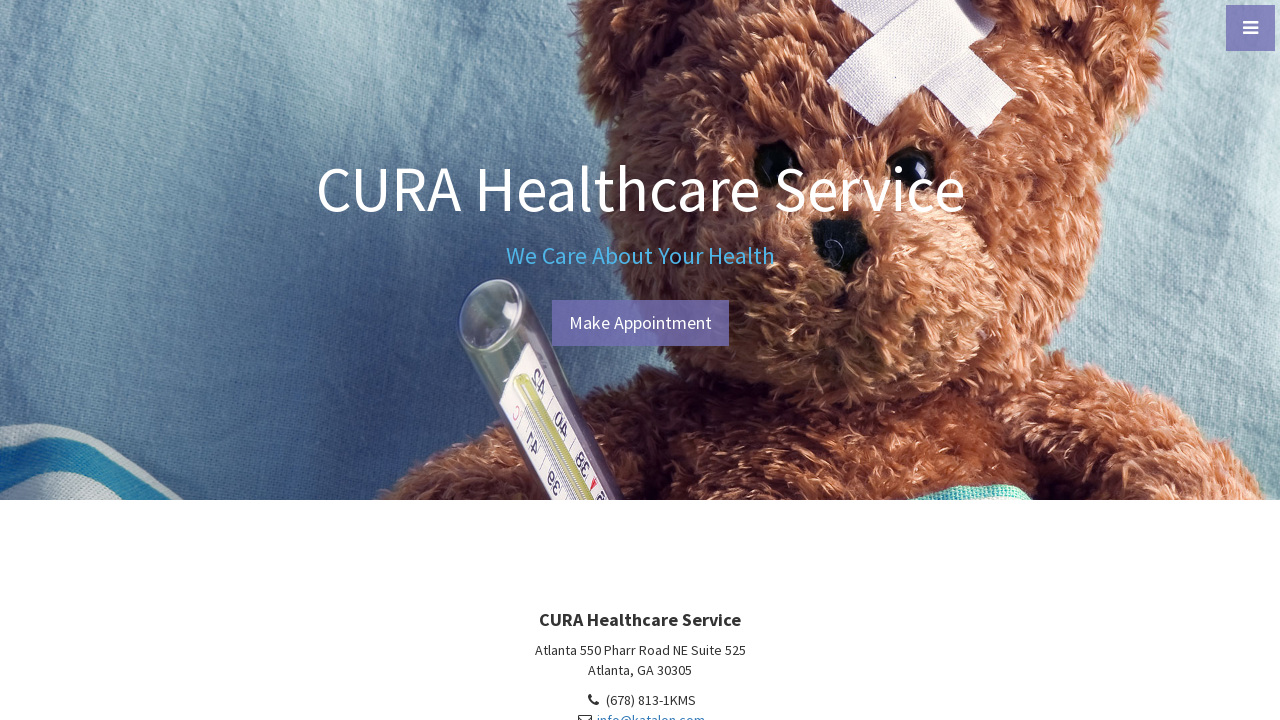

Clicked the 'Make Appointment' button at (640, 323) on #btn-make-appointment
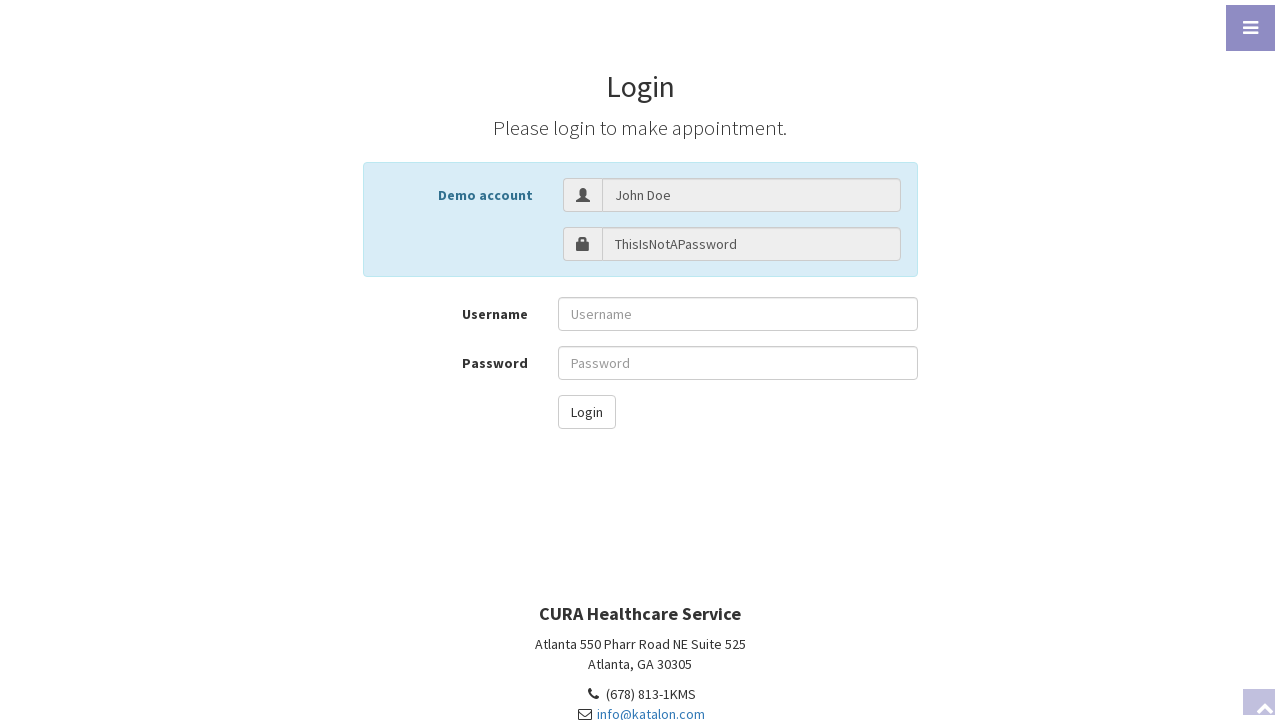

Navigated to login/profile page - URL verified as https://katalon-demo-cura.herokuapp.com/profile.php#login
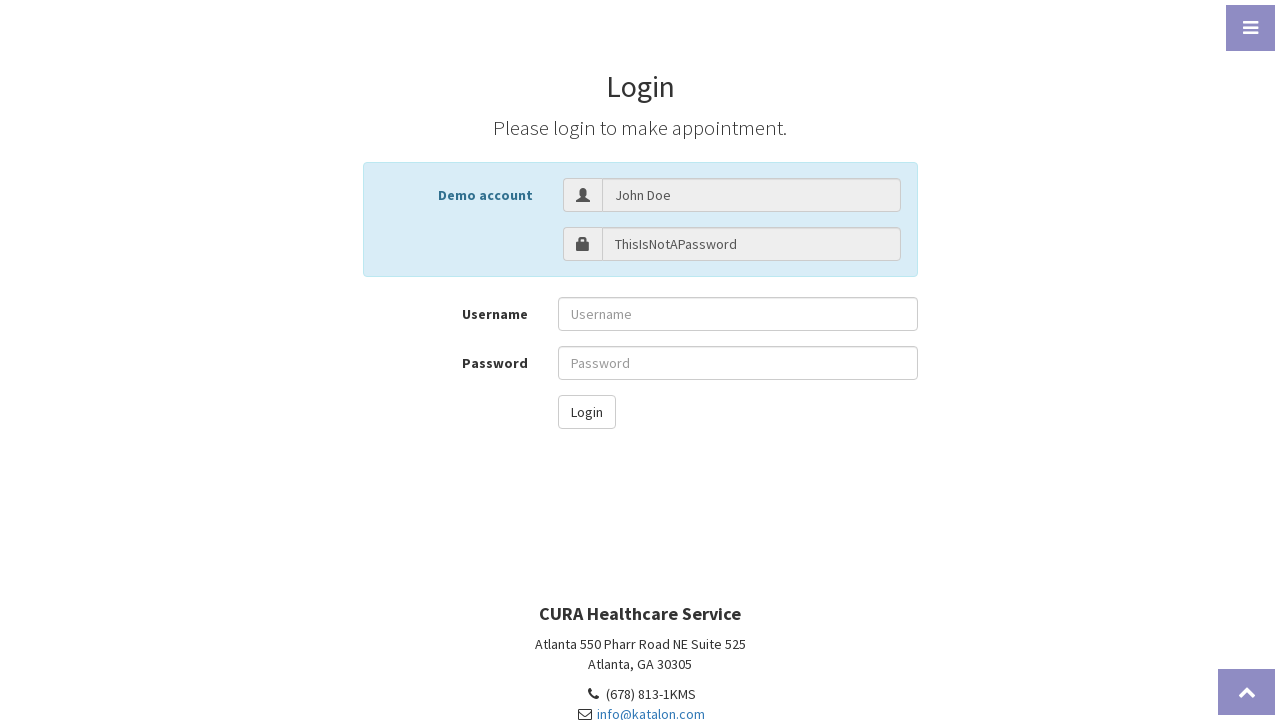

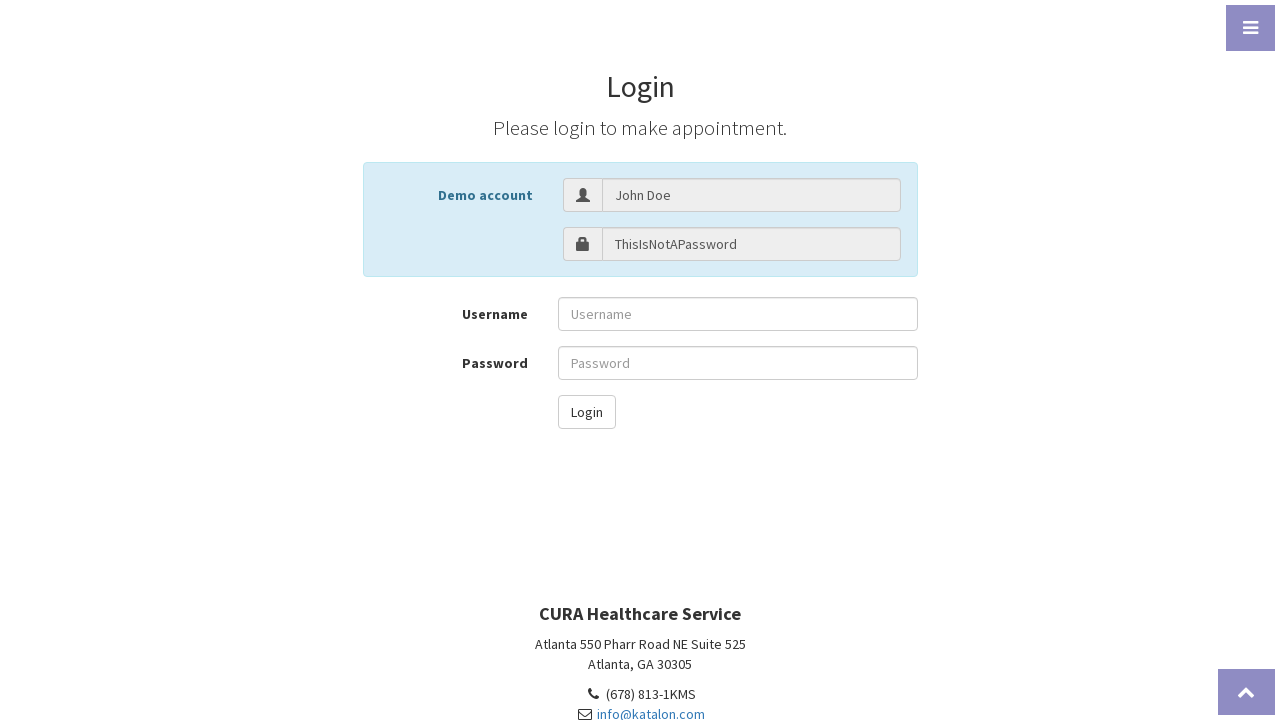